Tests frame handling by locating an input field within an iframe and filling it with text

Starting URL: https://ui.vision/demo/webtest/frames/

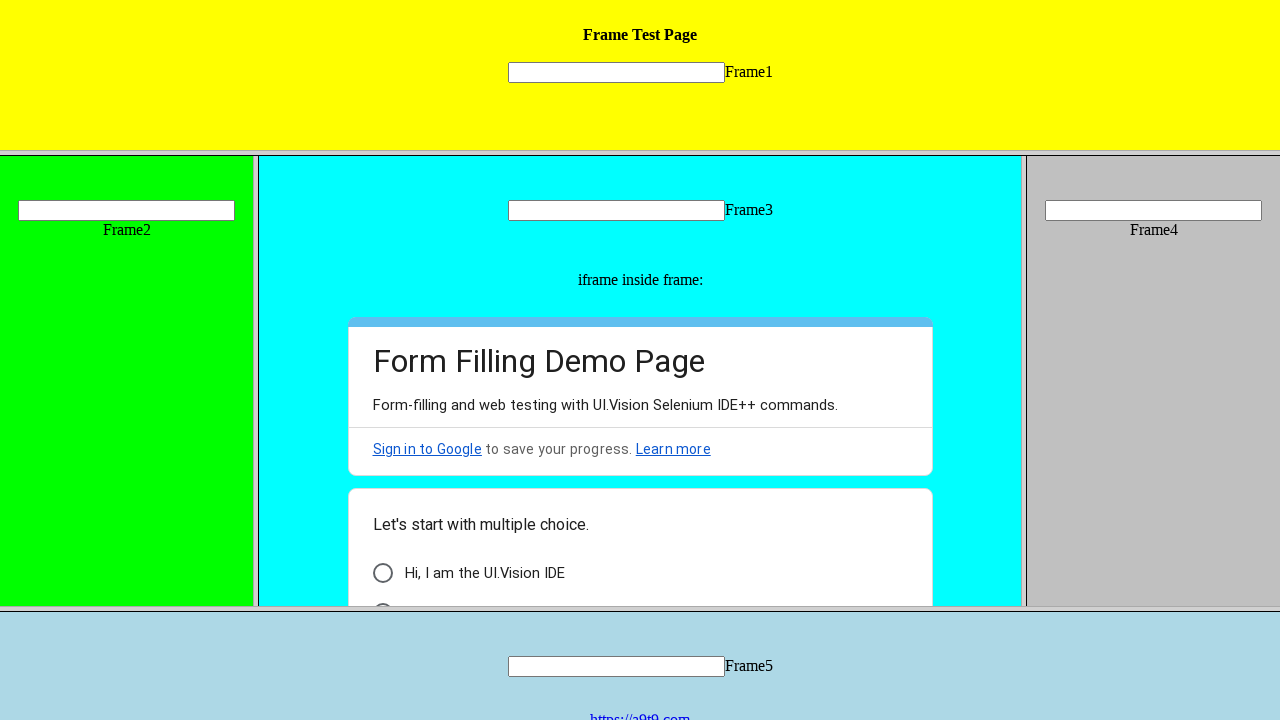

Located input field within iframe
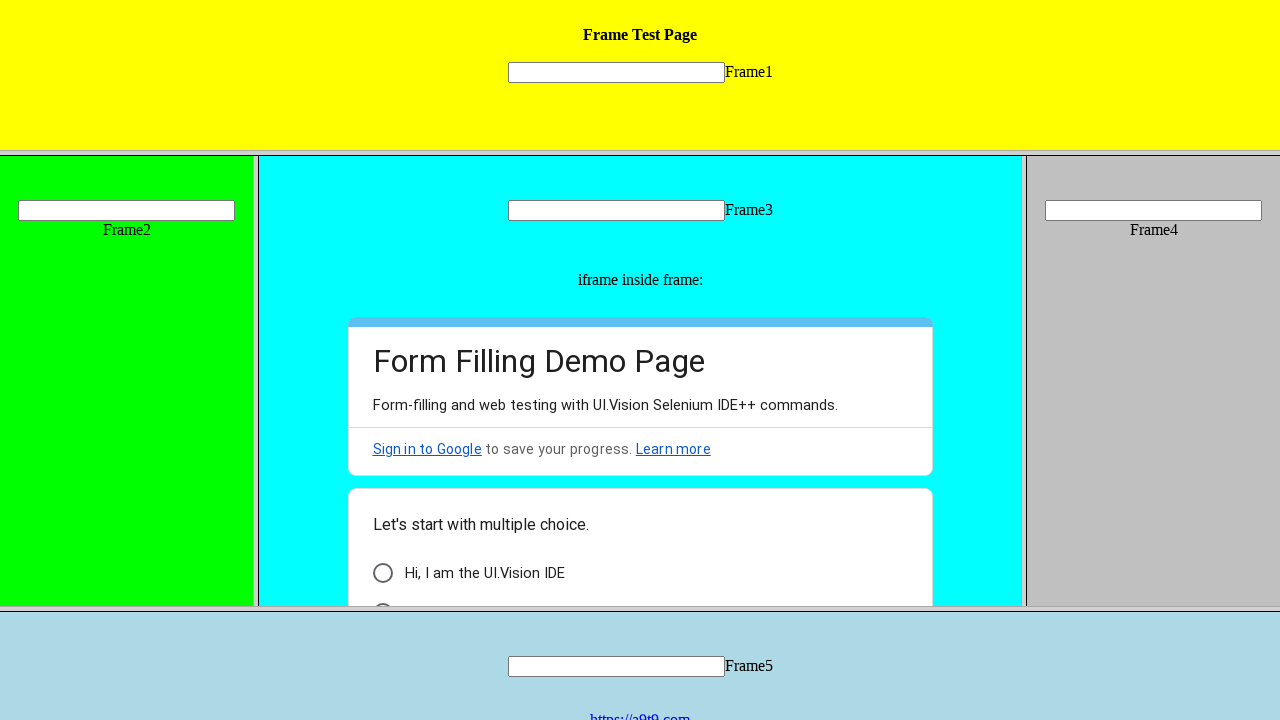

Filled input field with 'Hello' on frame[src='frame_1.html'] >> internal:control=enter-frame >> [name='mytext1']
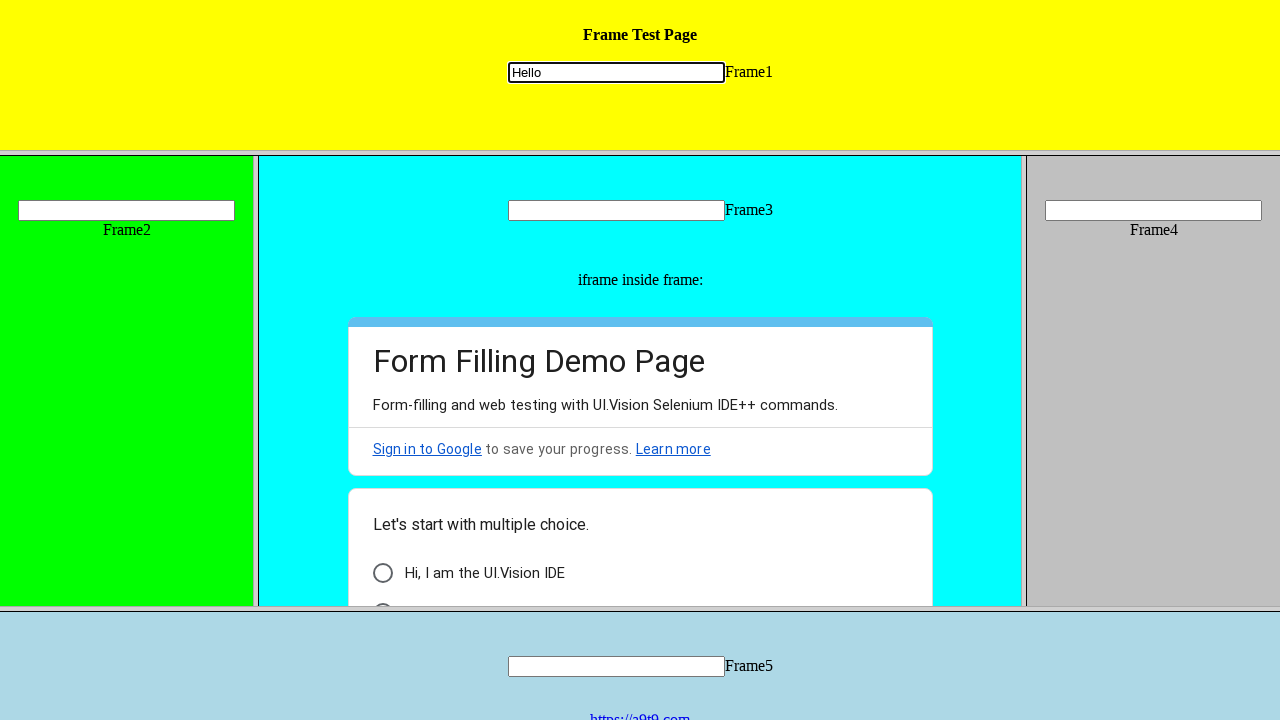

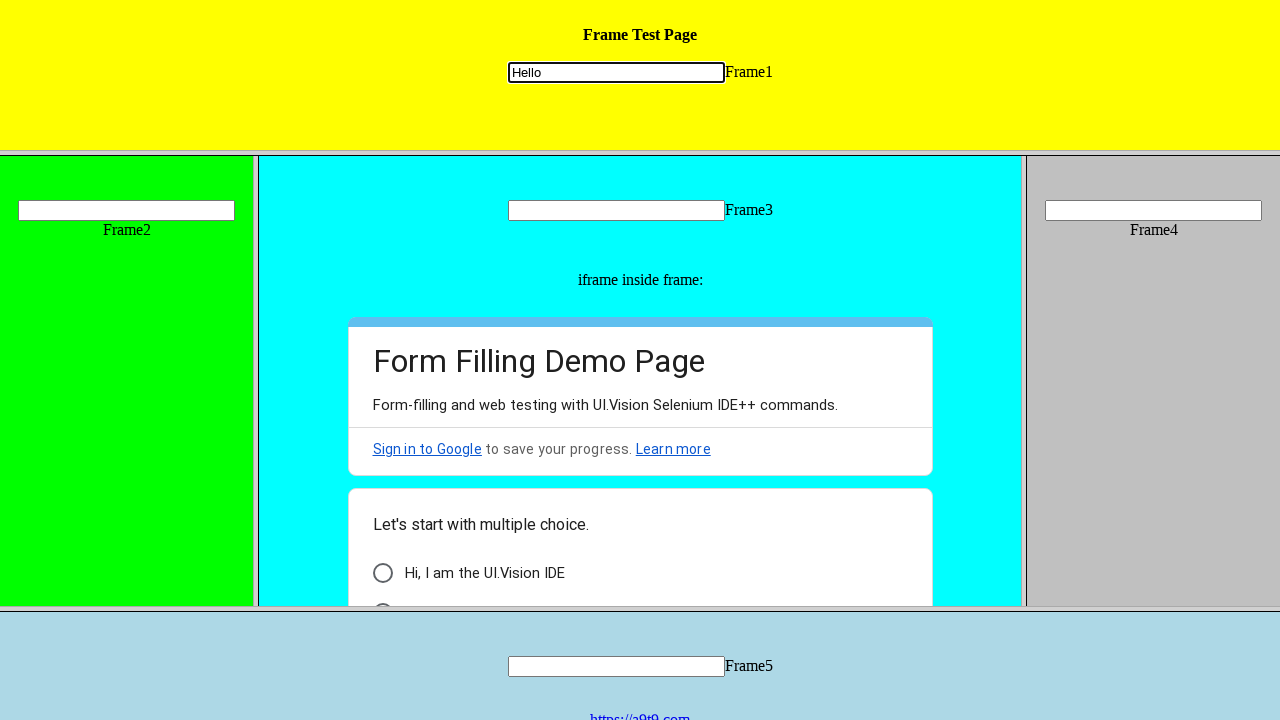